Tests interaction with table elements on a challenging DOM page, including finding specific rows and clicking edit links within table cells

Starting URL: http://the-internet.herokuapp.com/challenging_dom

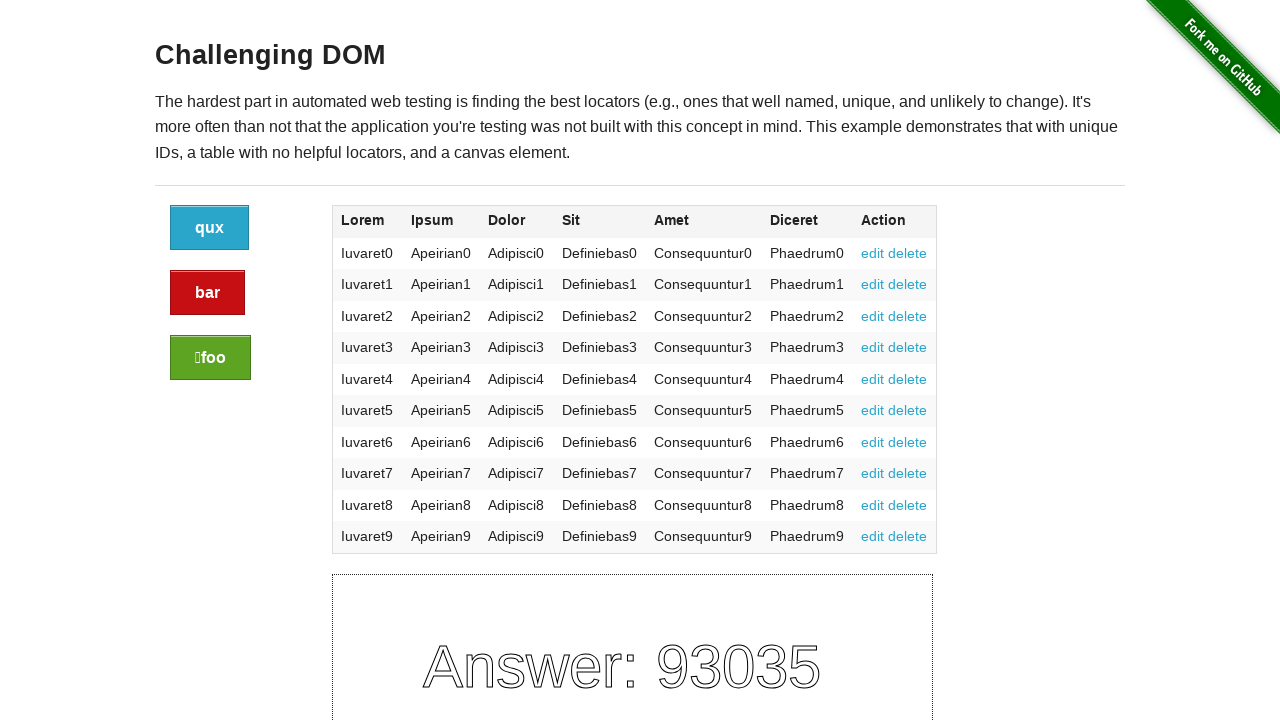

Waited for table rows to load in challenging DOM page
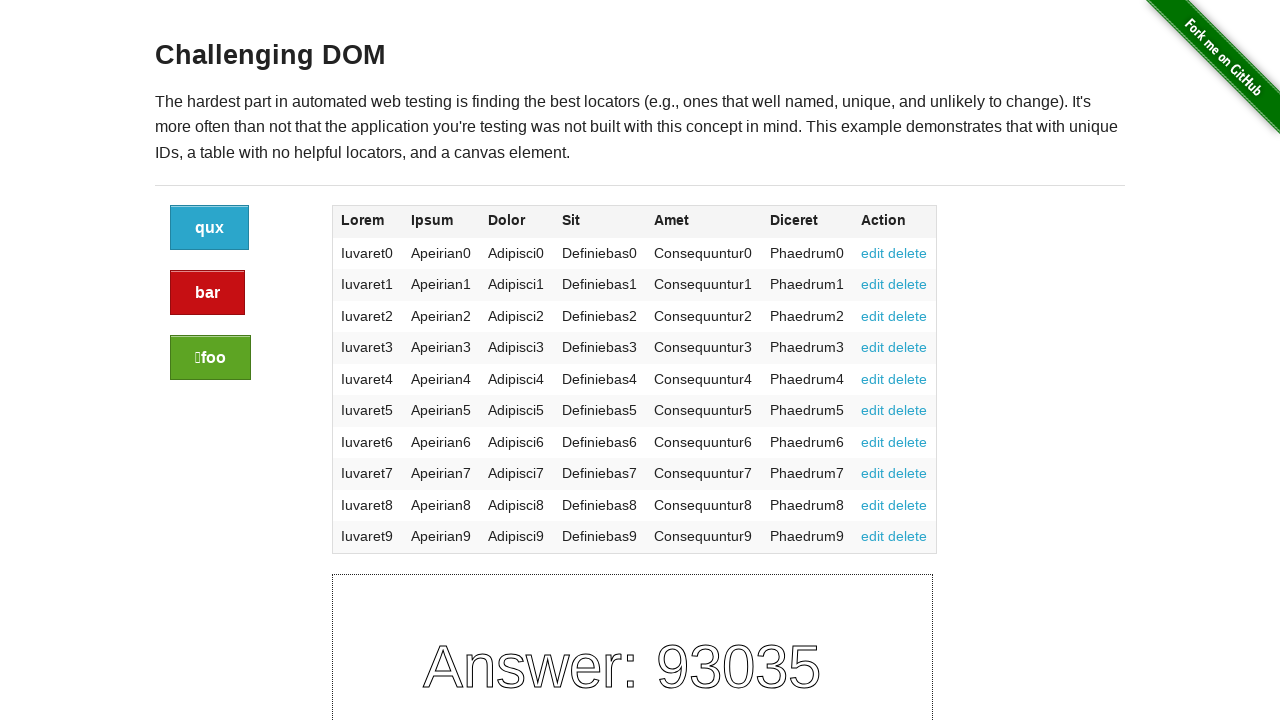

Located all table rows in the table
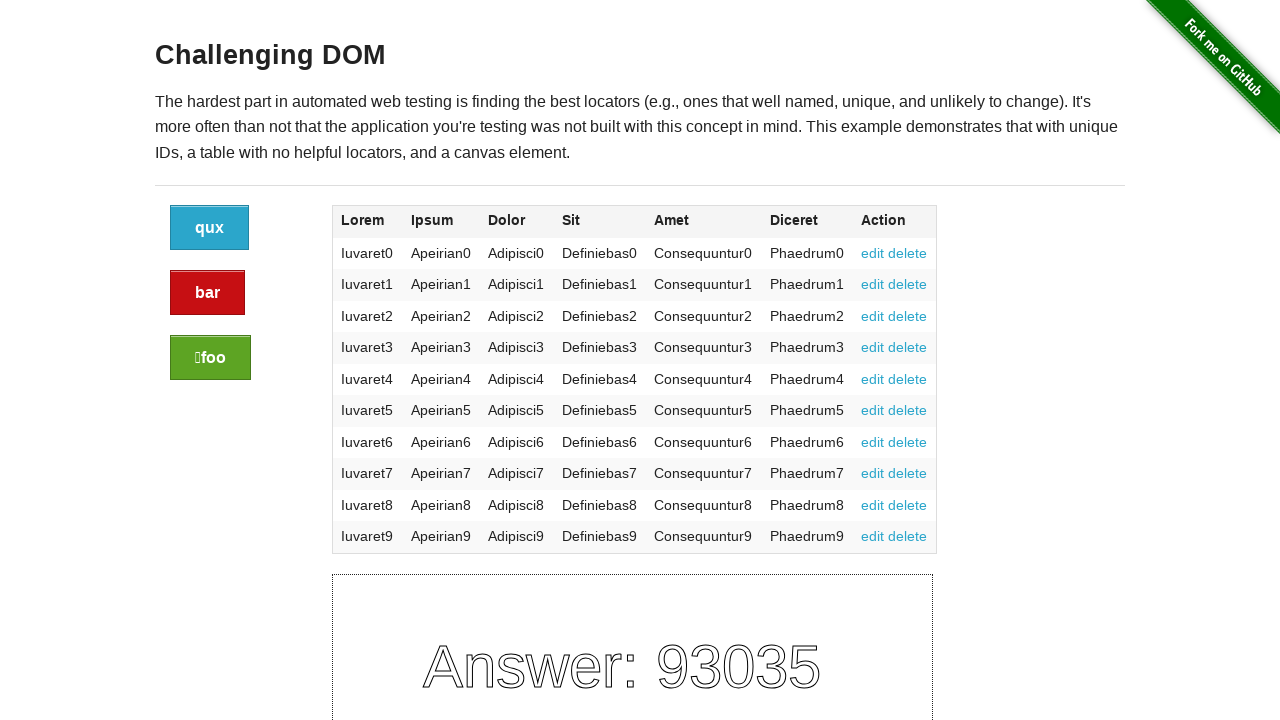

Verified that table rows are present
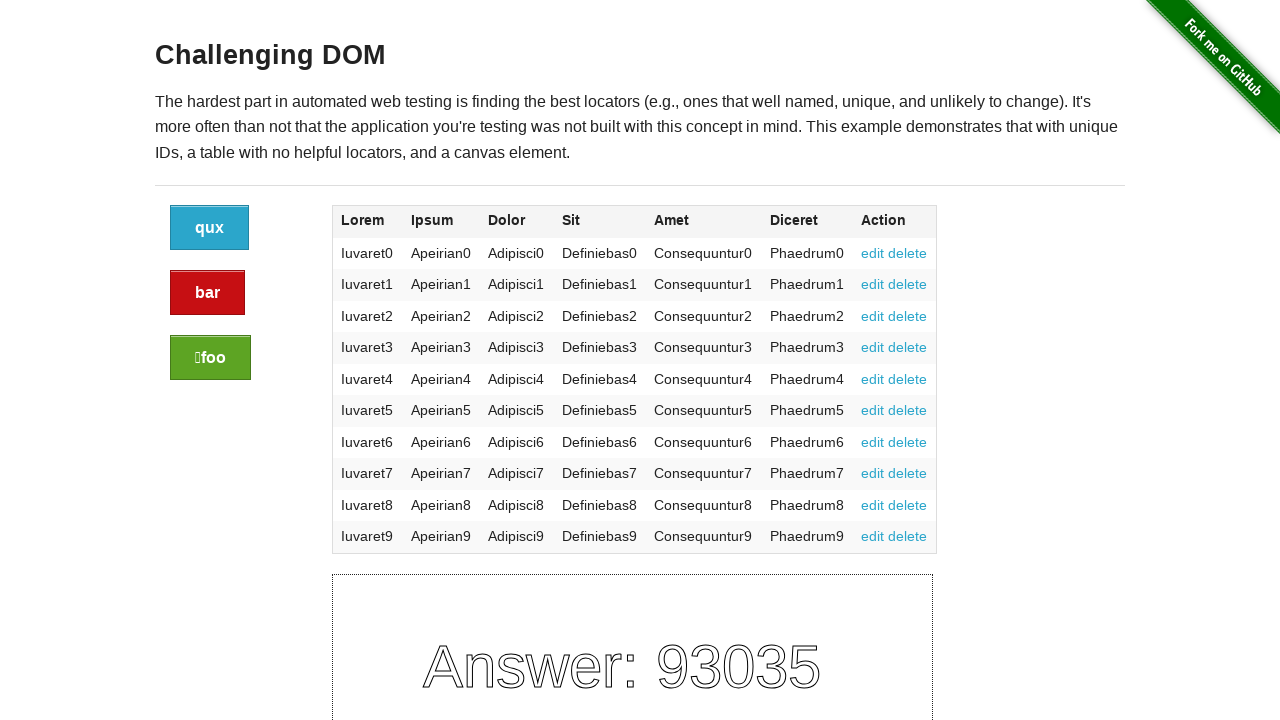

Located and waited for the last table row
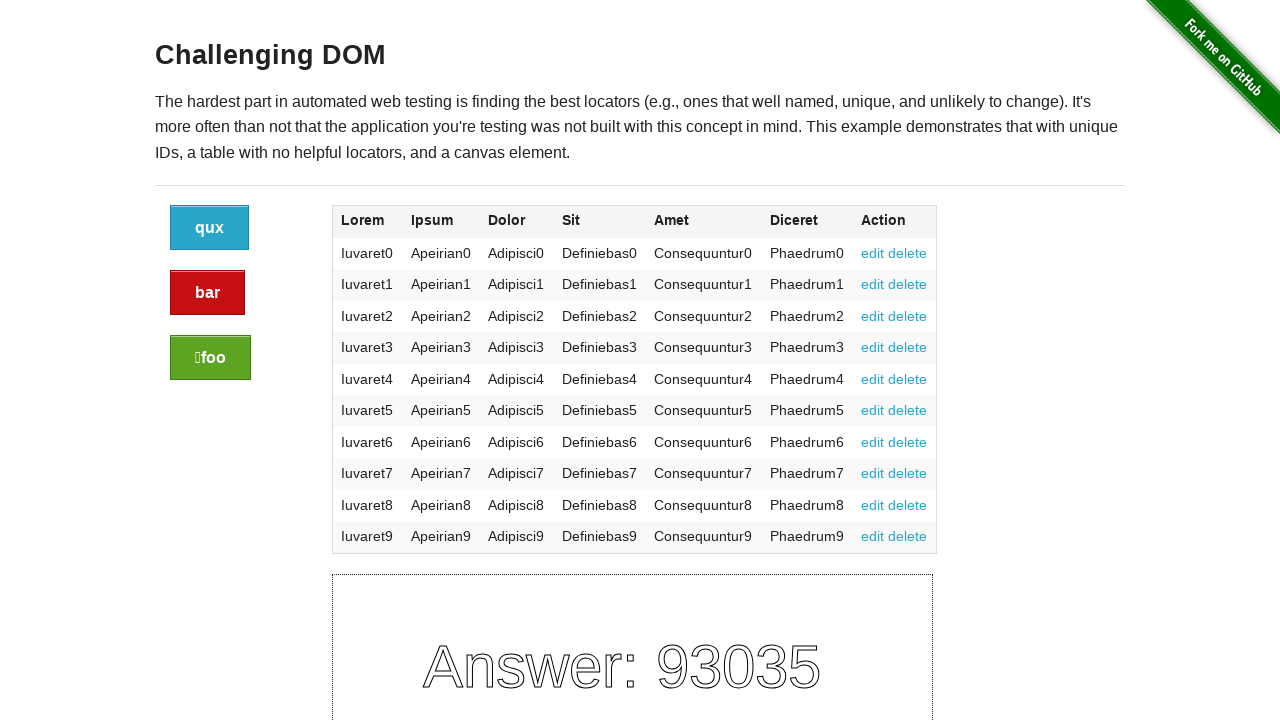

Located and waited for the first table row
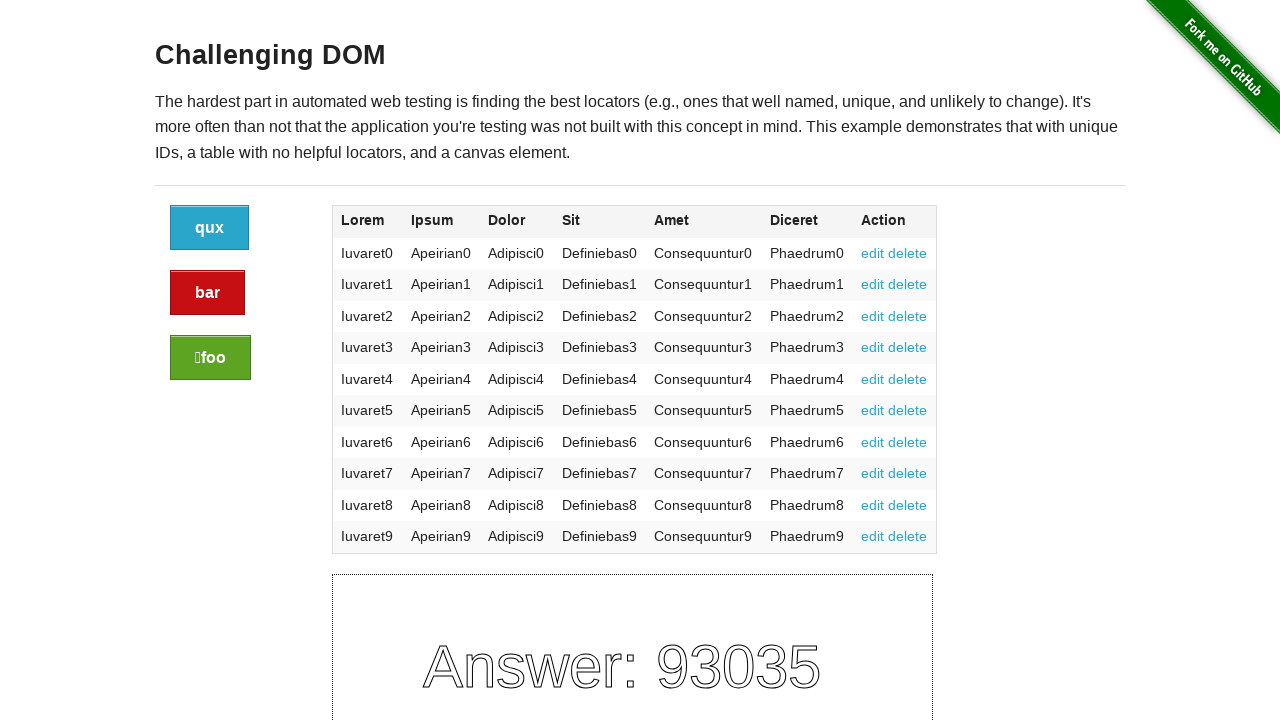

Filtered table rows containing the text '0'
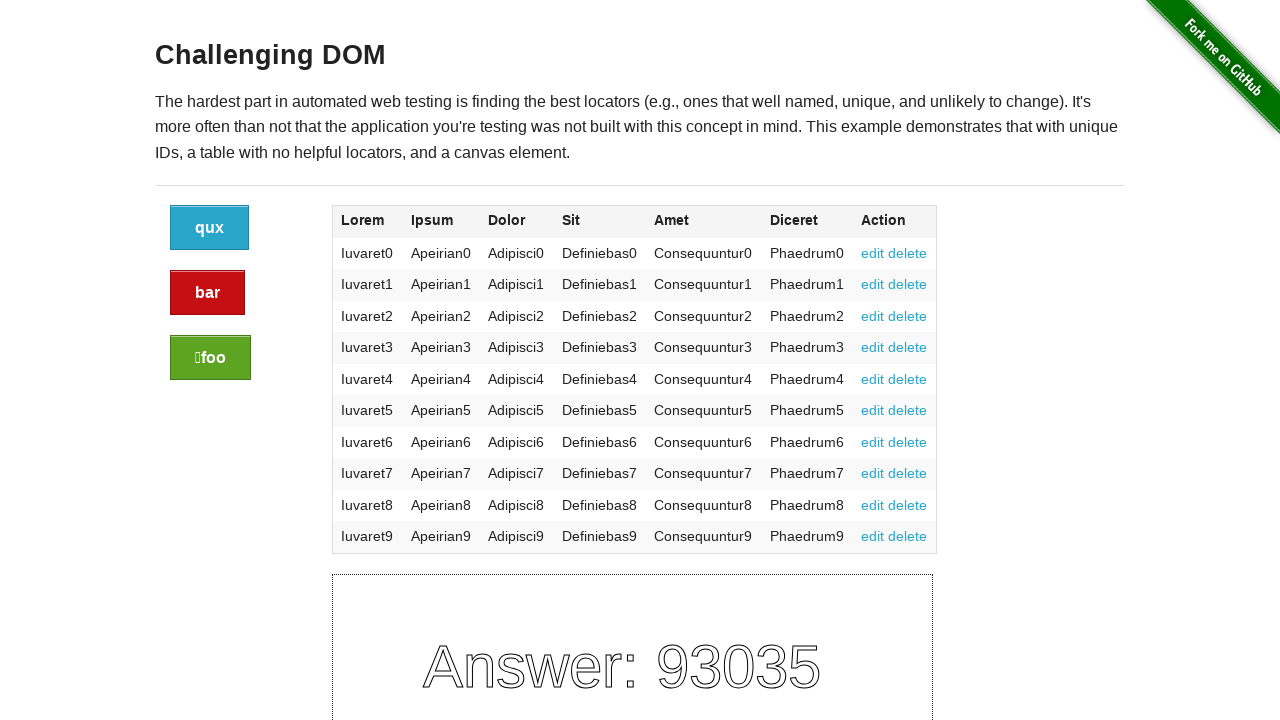

Clicked edit link in first row containing '0' at (873, 253) on .large-10.columns tbody tr >> internal:has-text="0"i >> nth=0 >> a >> internal:h
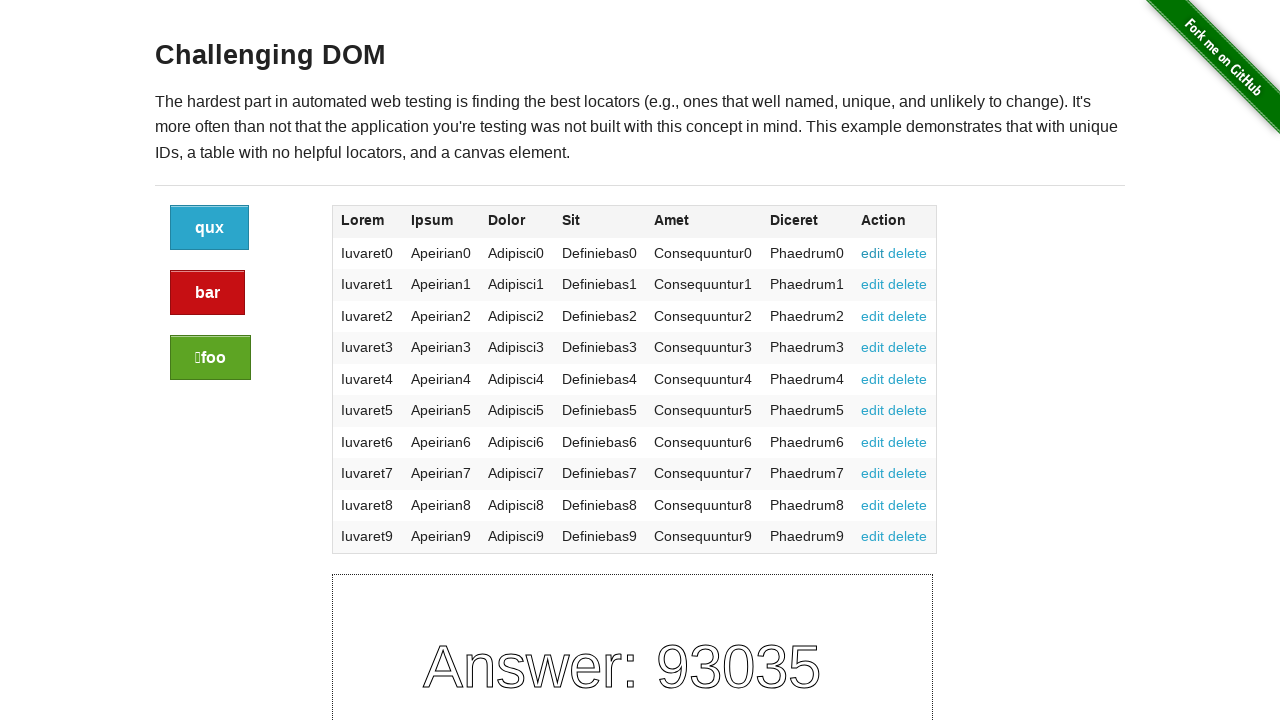

Navigated back from edit page
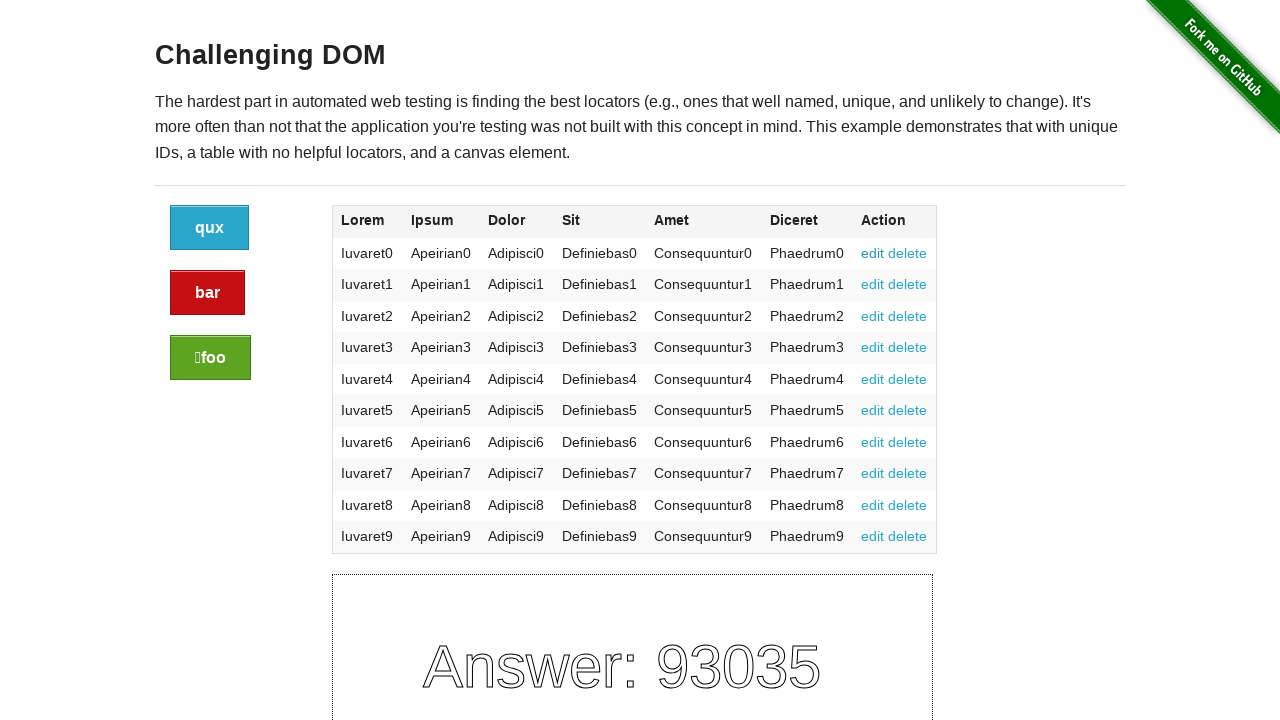

Filtered table rows containing the text 'Iuvaret2'
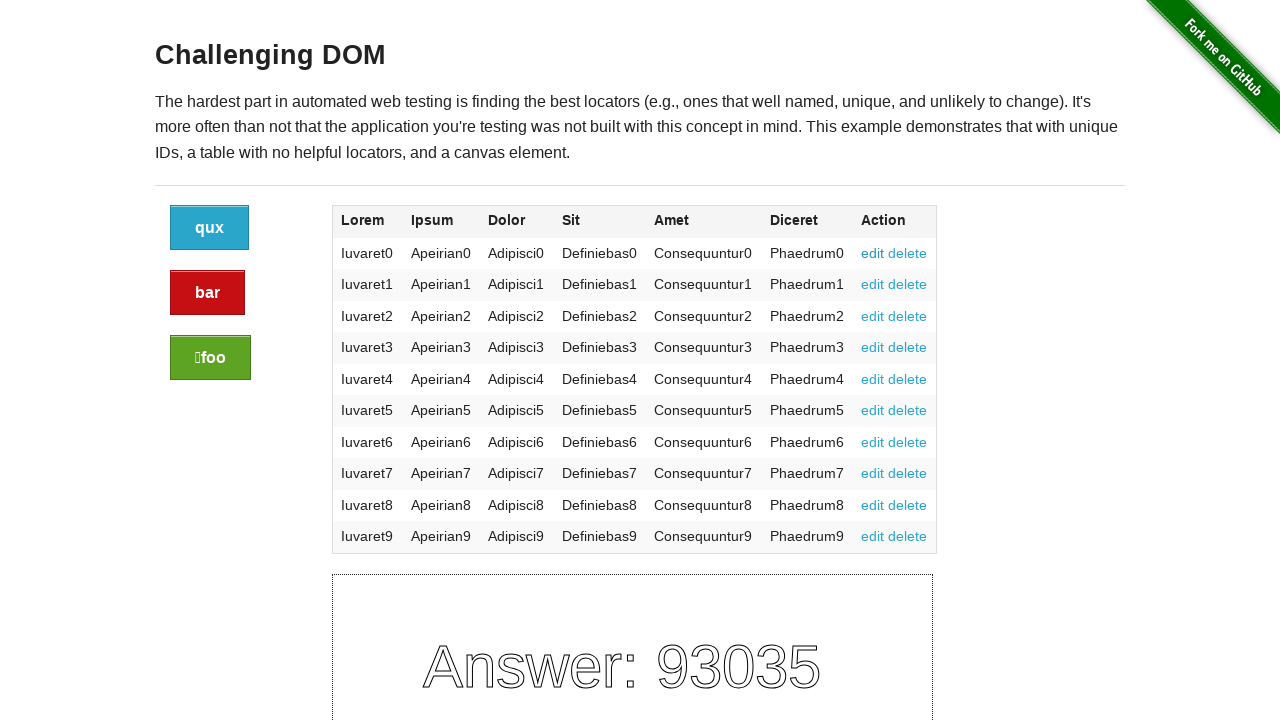

Waited for the row containing 'Iuvaret2' to be ready
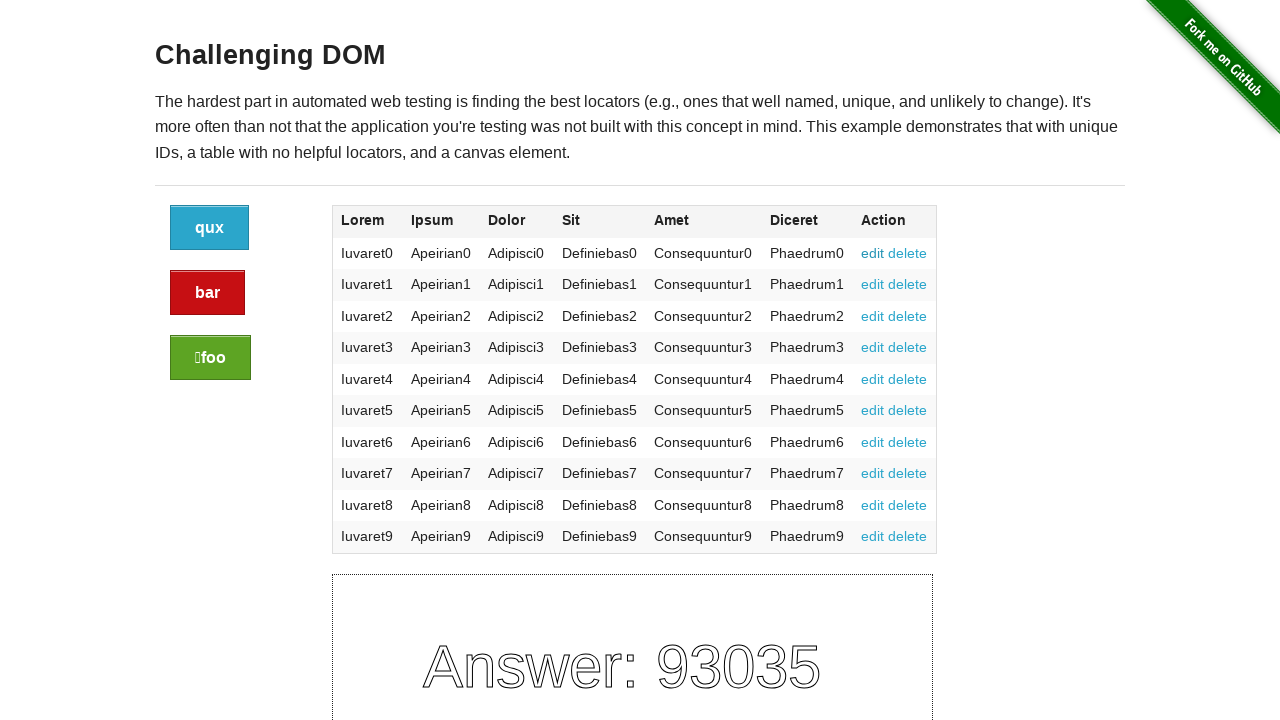

Located the first row containing '0'
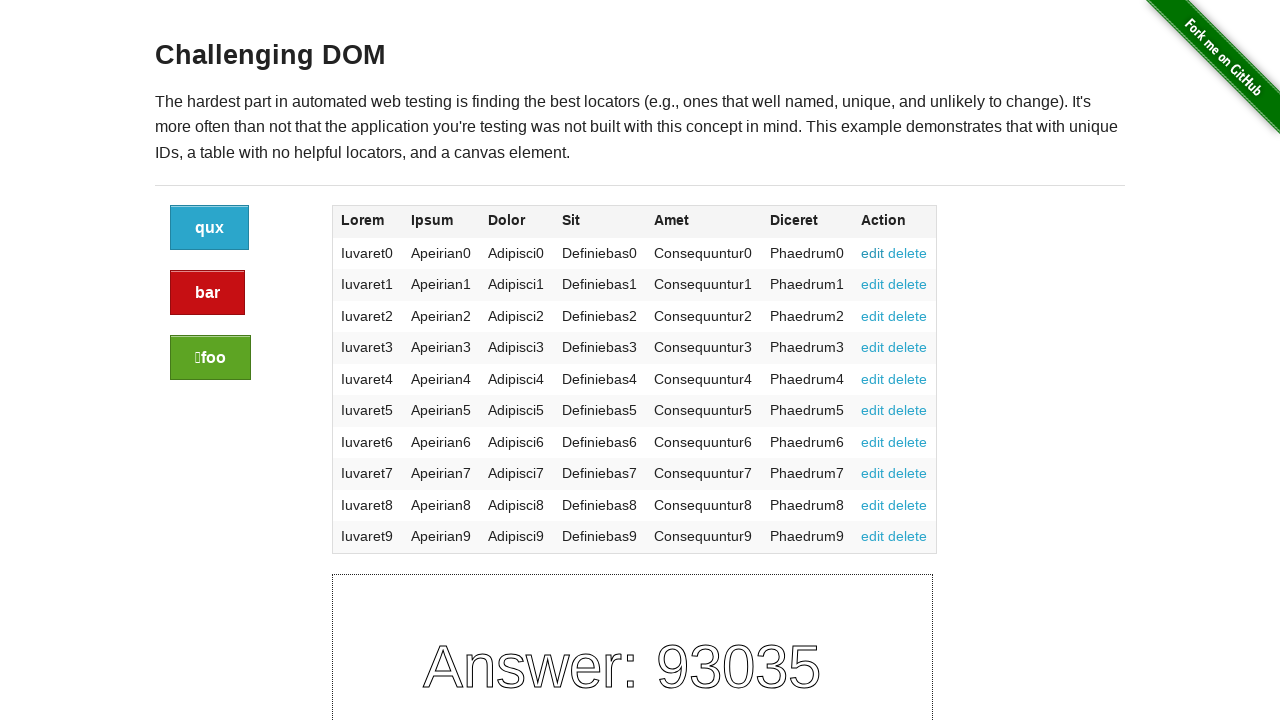

Clicked edit link in the row containing '0' at (873, 253) on .large-10.columns tbody tr >> internal:has-text="0"i >> nth=0 >> a >> internal:h
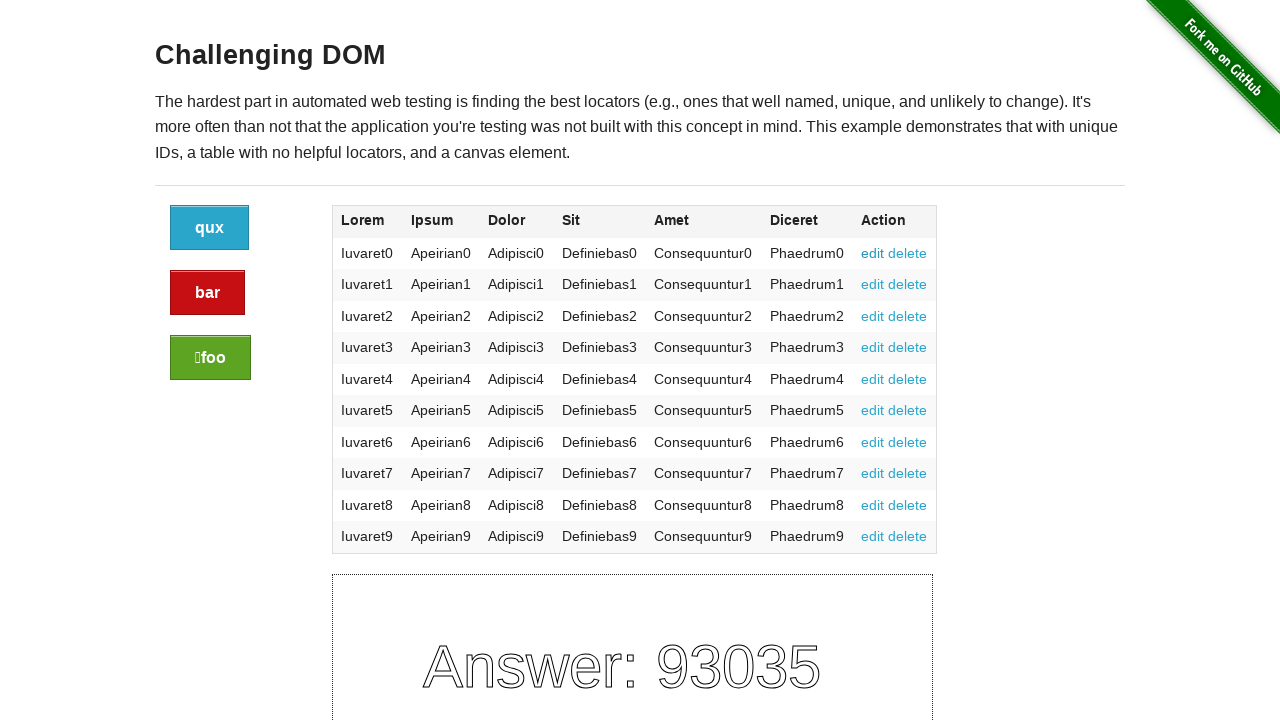

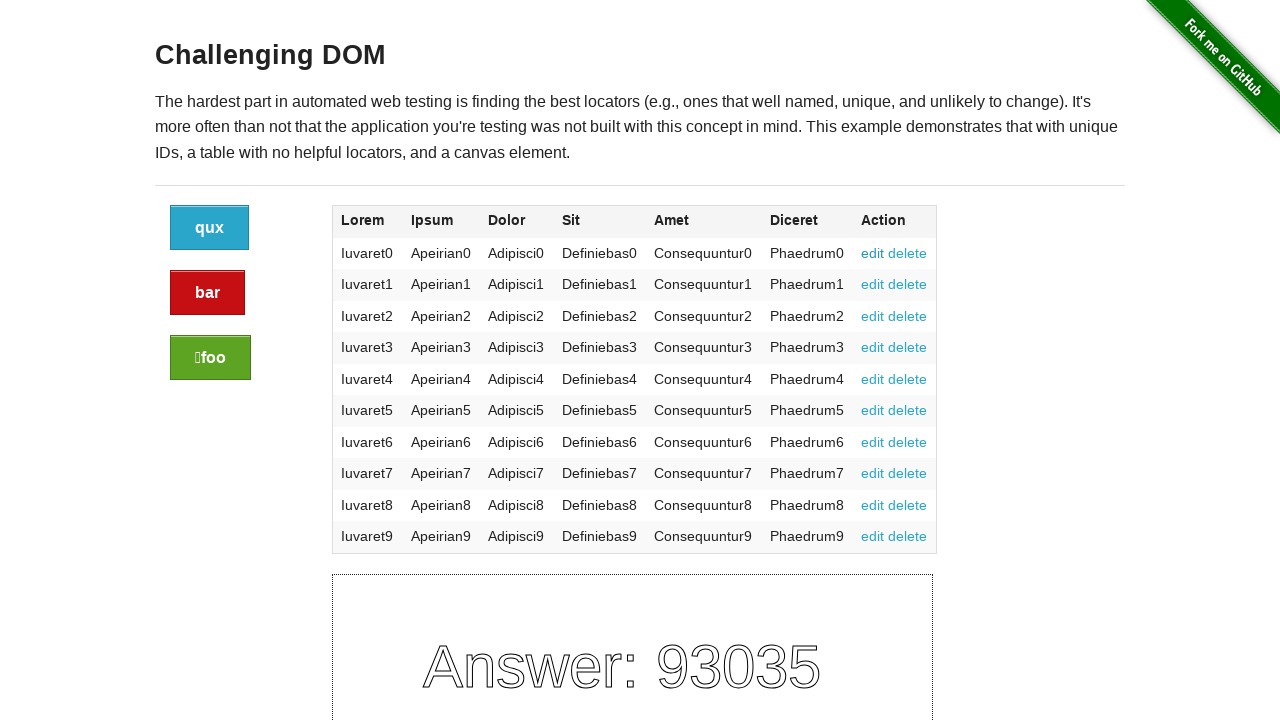